Tests editing a todo item by double-clicking and entering new text

Starting URL: https://demo.playwright.dev/todomvc

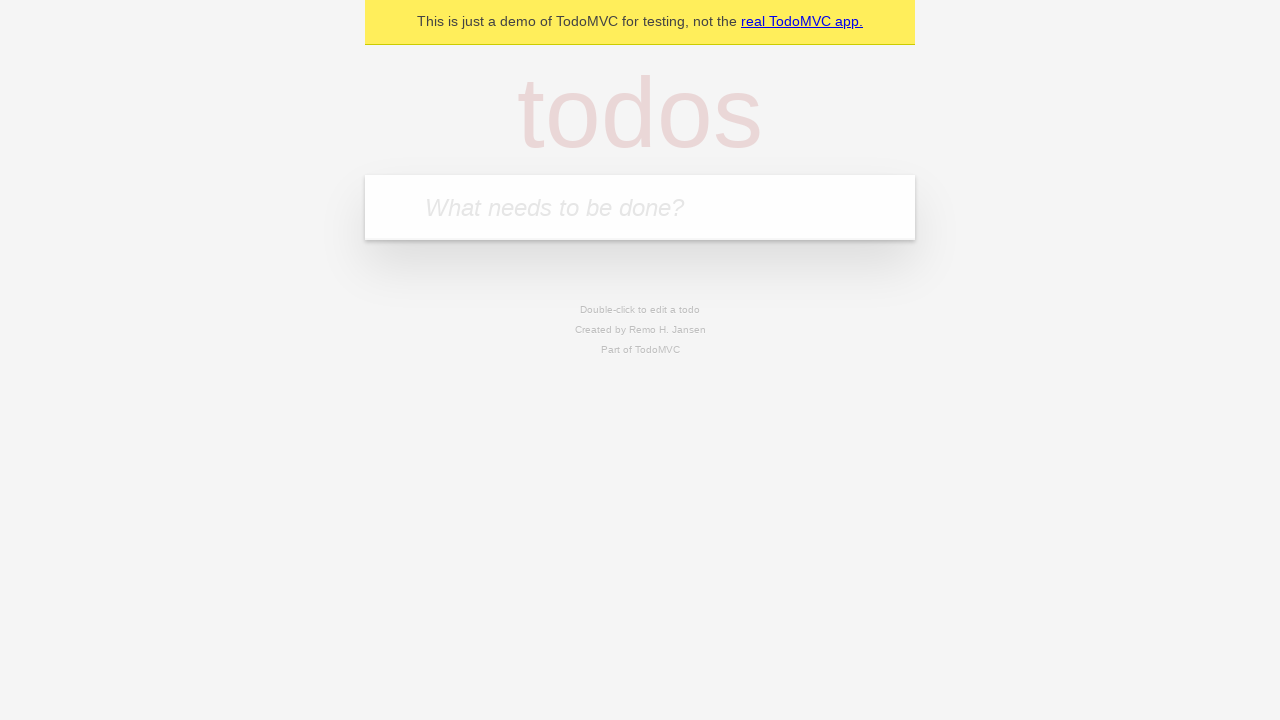

Located the todo input field
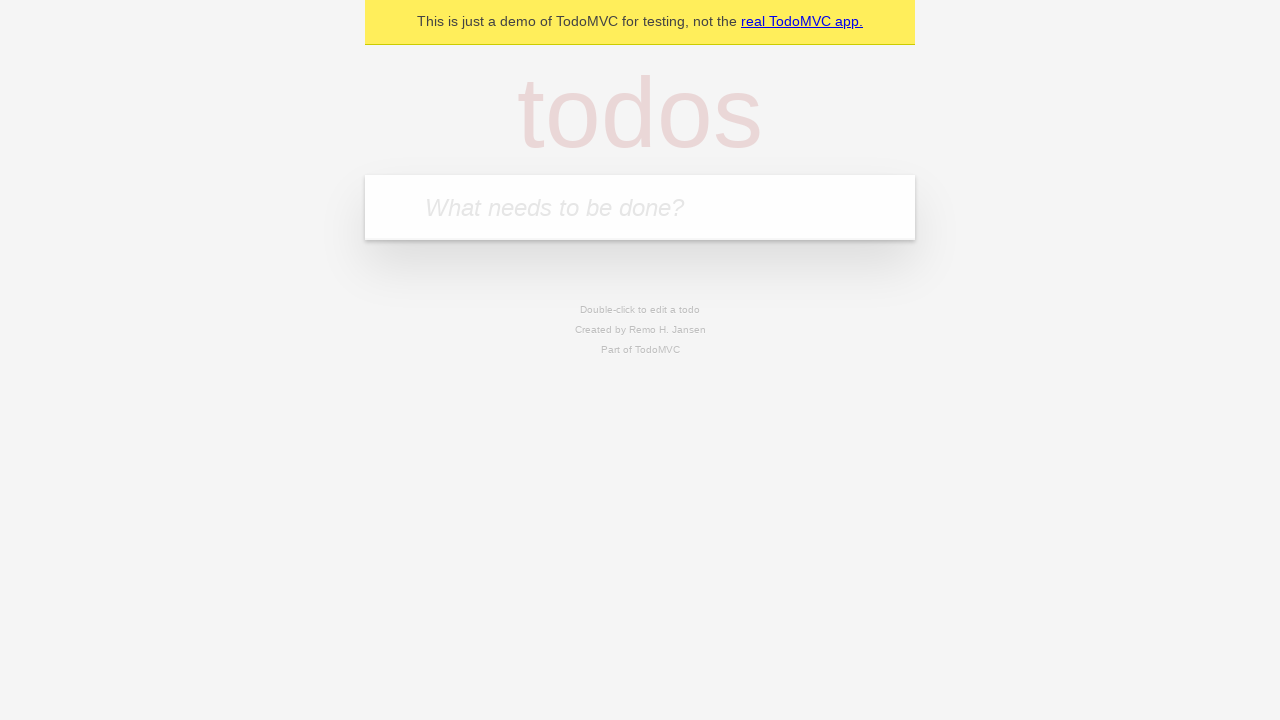

Filled first todo with 'buy some cheese' on internal:attr=[placeholder="What needs to be done?"i]
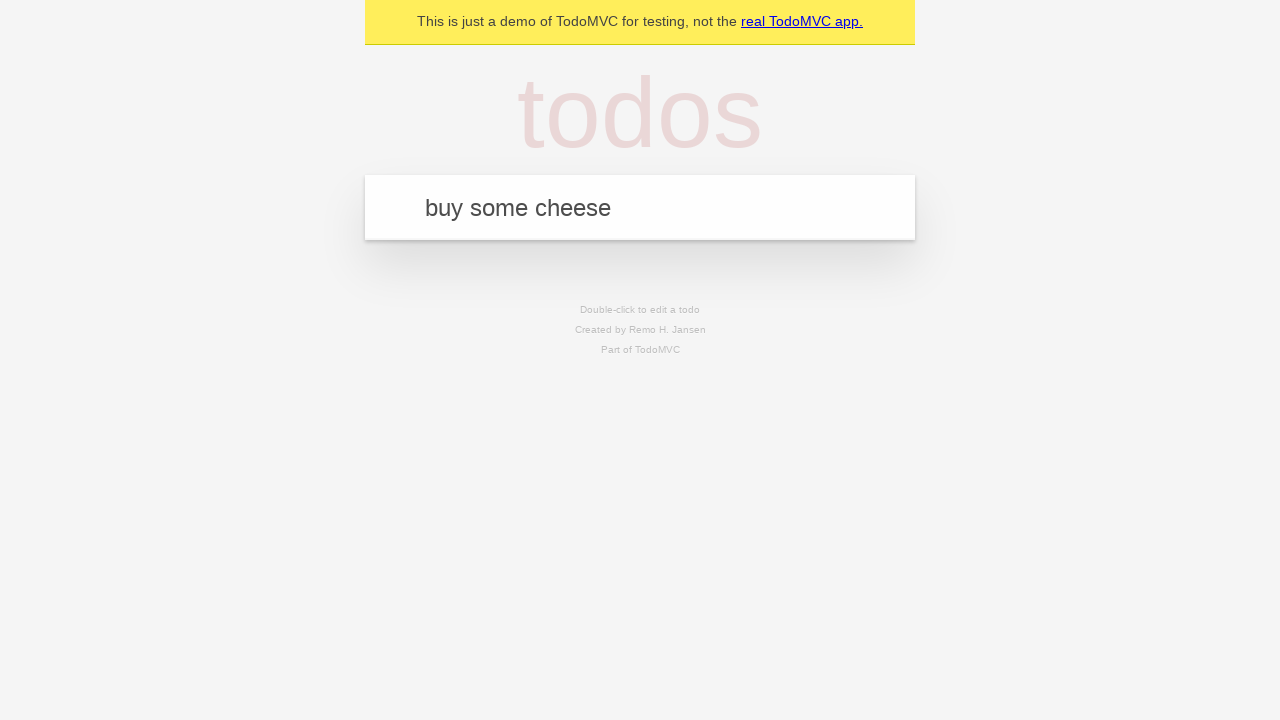

Pressed Enter to create first todo on internal:attr=[placeholder="What needs to be done?"i]
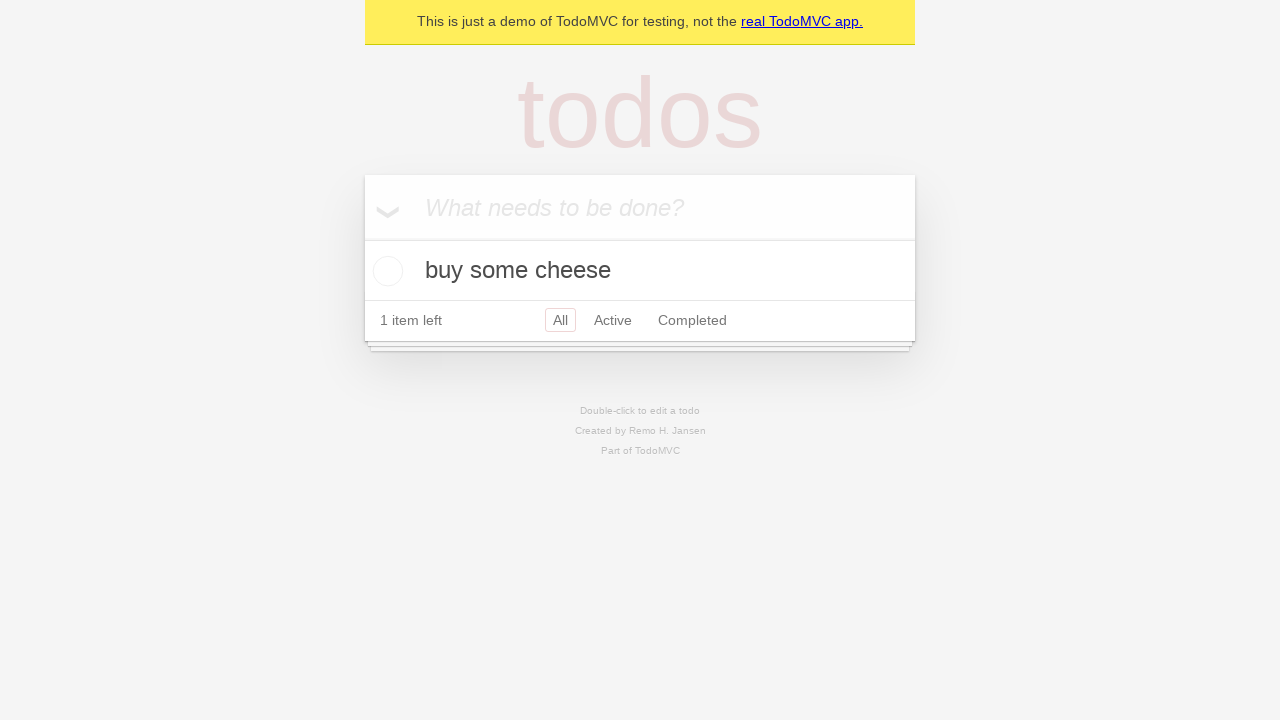

Filled second todo with 'feed the cat' on internal:attr=[placeholder="What needs to be done?"i]
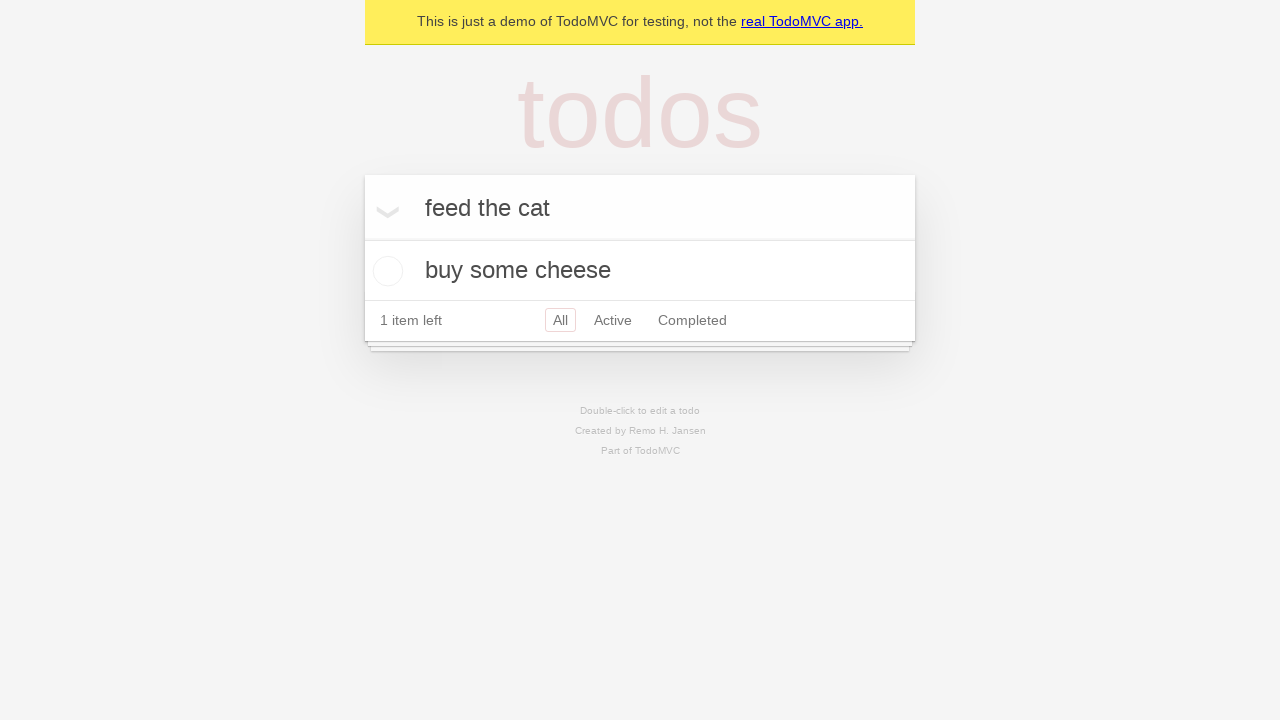

Pressed Enter to create second todo on internal:attr=[placeholder="What needs to be done?"i]
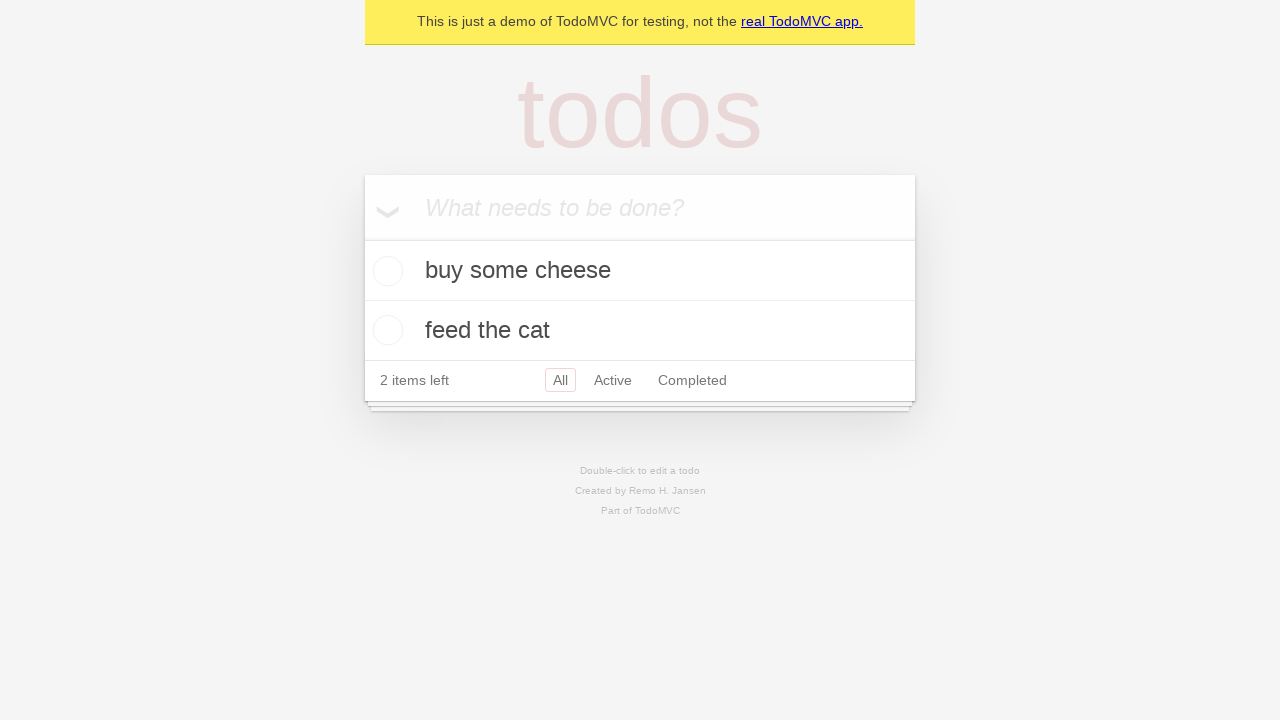

Filled third todo with 'book a doctors appointment' on internal:attr=[placeholder="What needs to be done?"i]
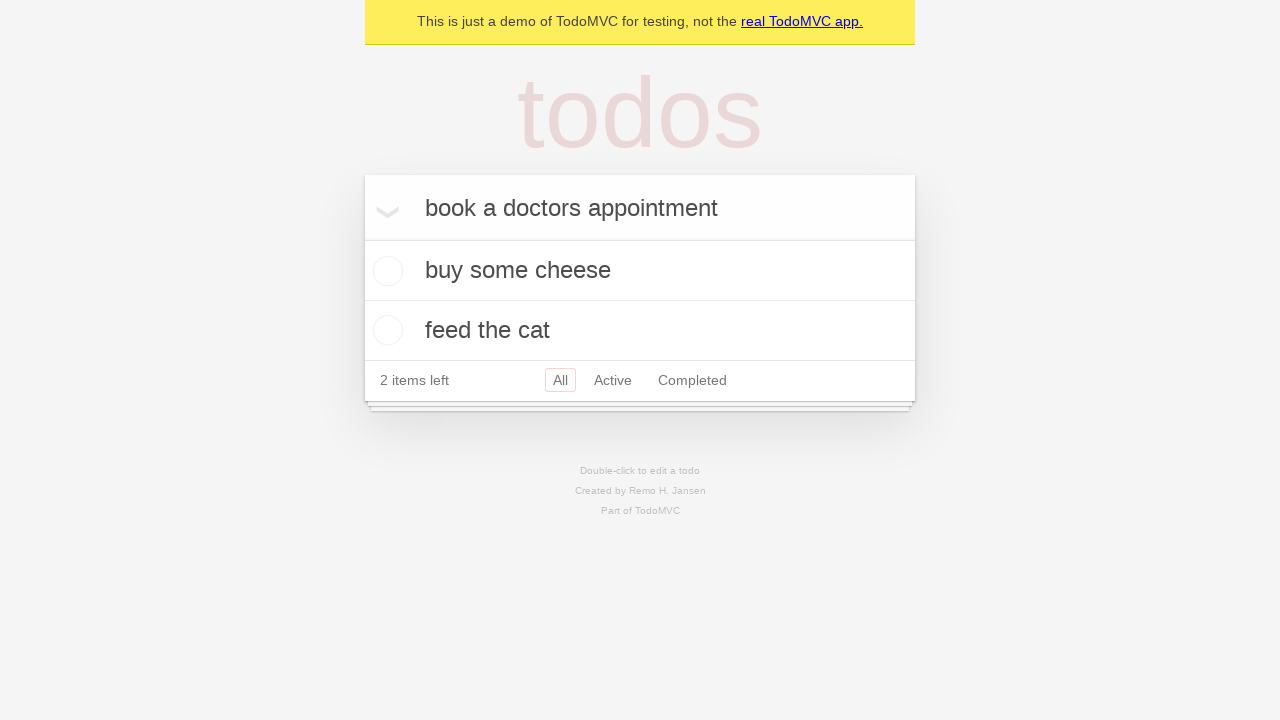

Pressed Enter to create third todo on internal:attr=[placeholder="What needs to be done?"i]
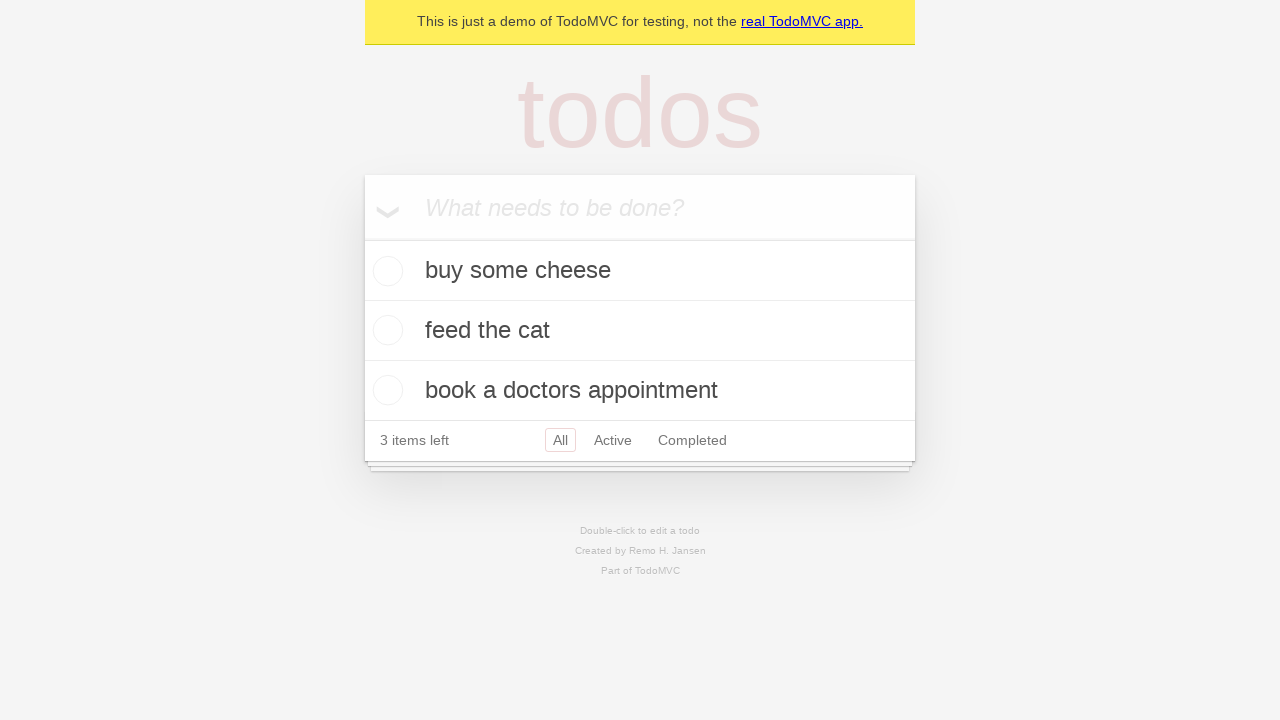

Located all todo items
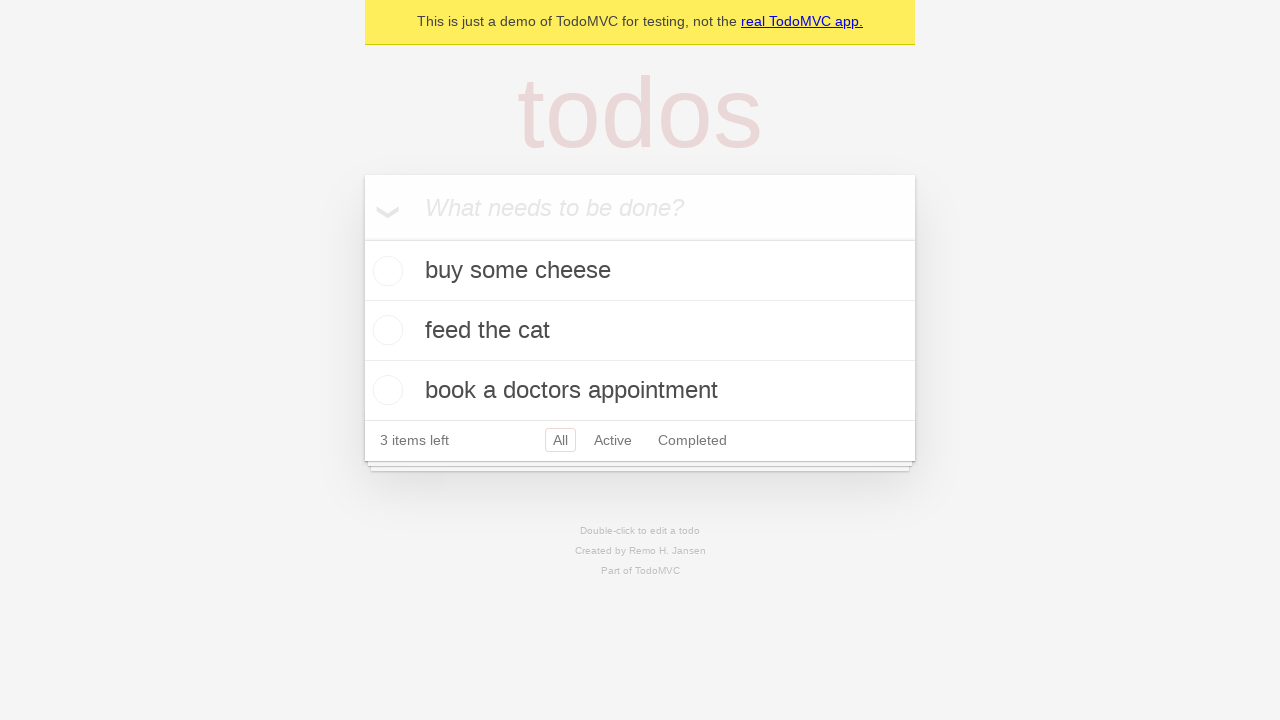

Selected the second todo item
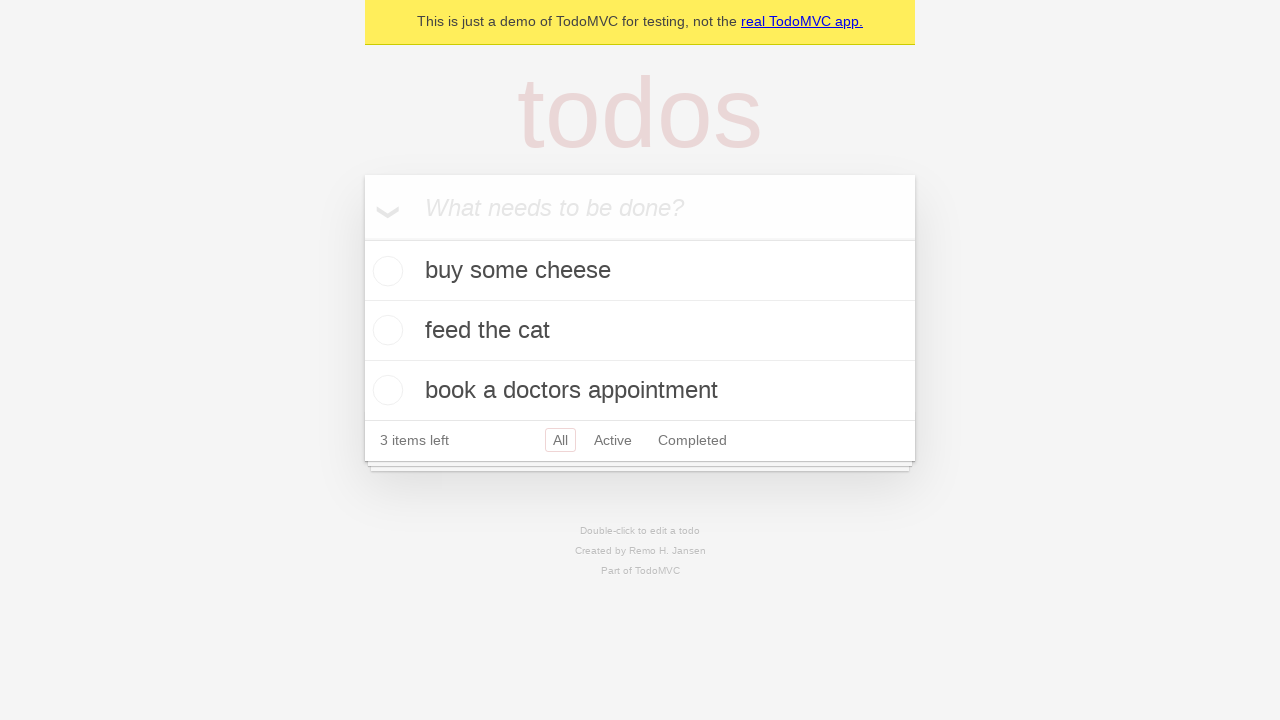

Double-clicked the second todo item to enter edit mode at (640, 331) on internal:testid=[data-testid="todo-item"s] >> nth=1
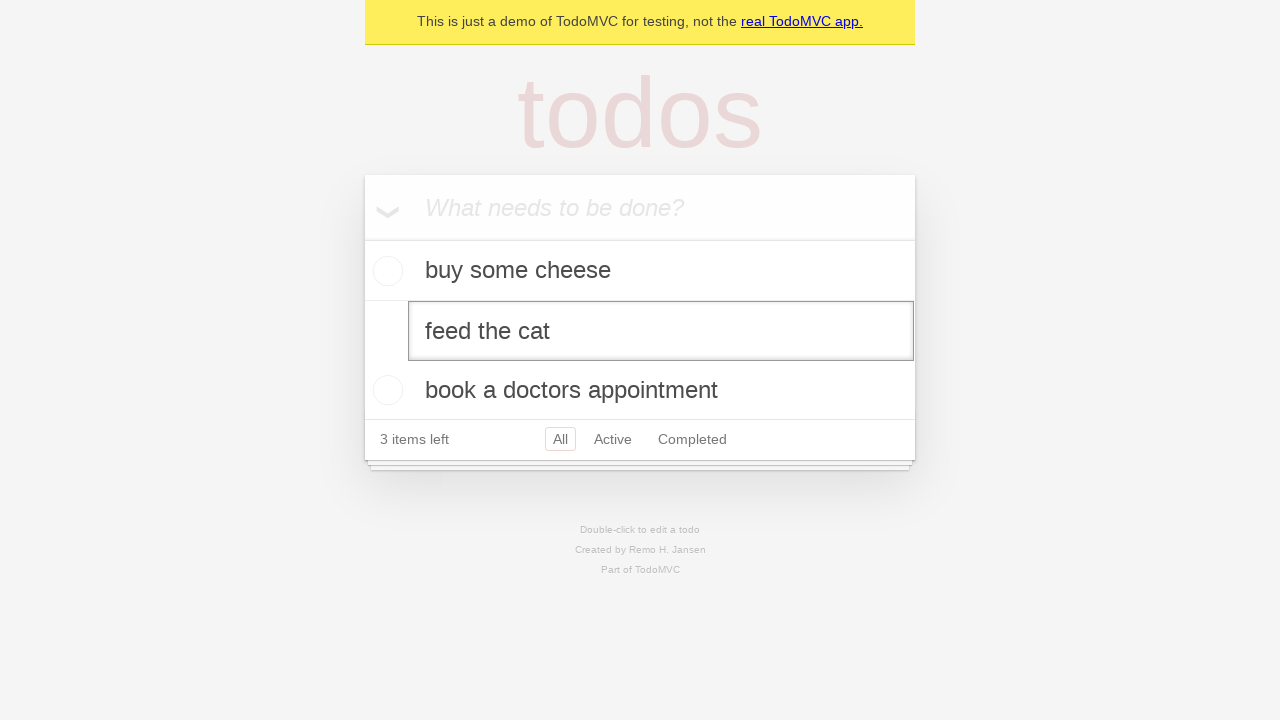

Filled edit field with new text 'buy some sausages' on internal:testid=[data-testid="todo-item"s] >> nth=1 >> internal:role=textbox[nam
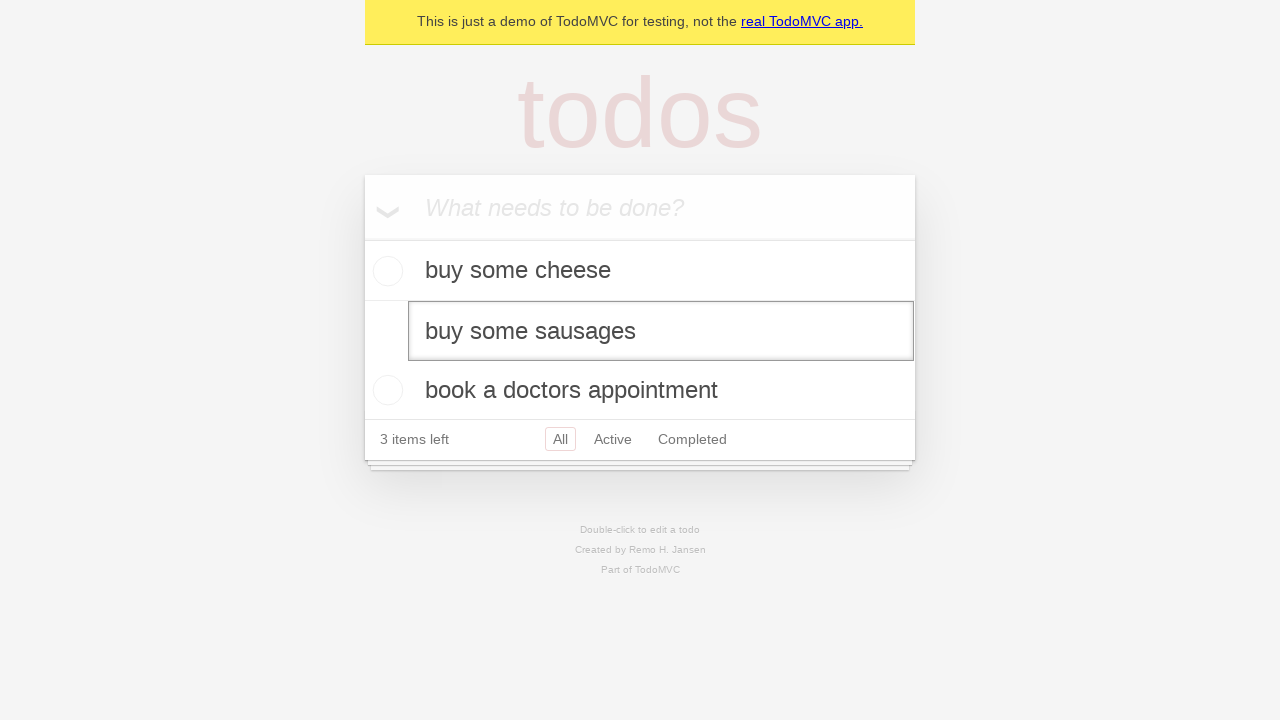

Pressed Enter to save the edited todo on internal:testid=[data-testid="todo-item"s] >> nth=1 >> internal:role=textbox[nam
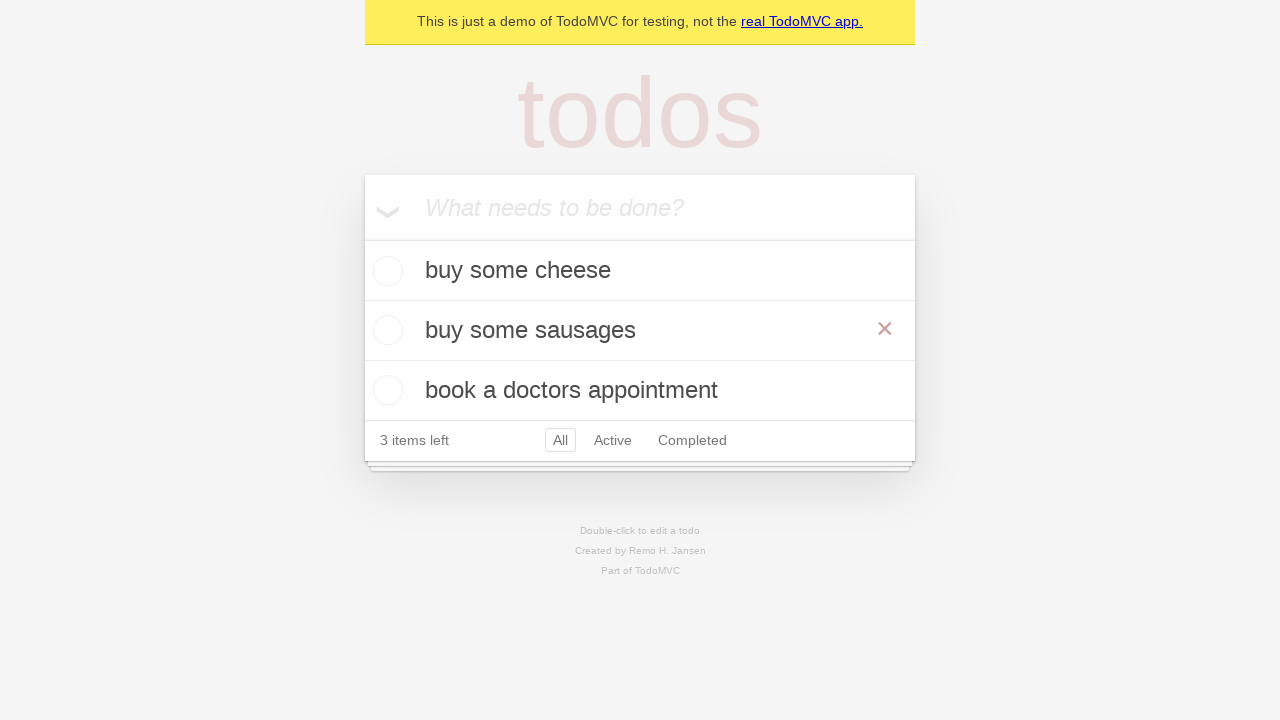

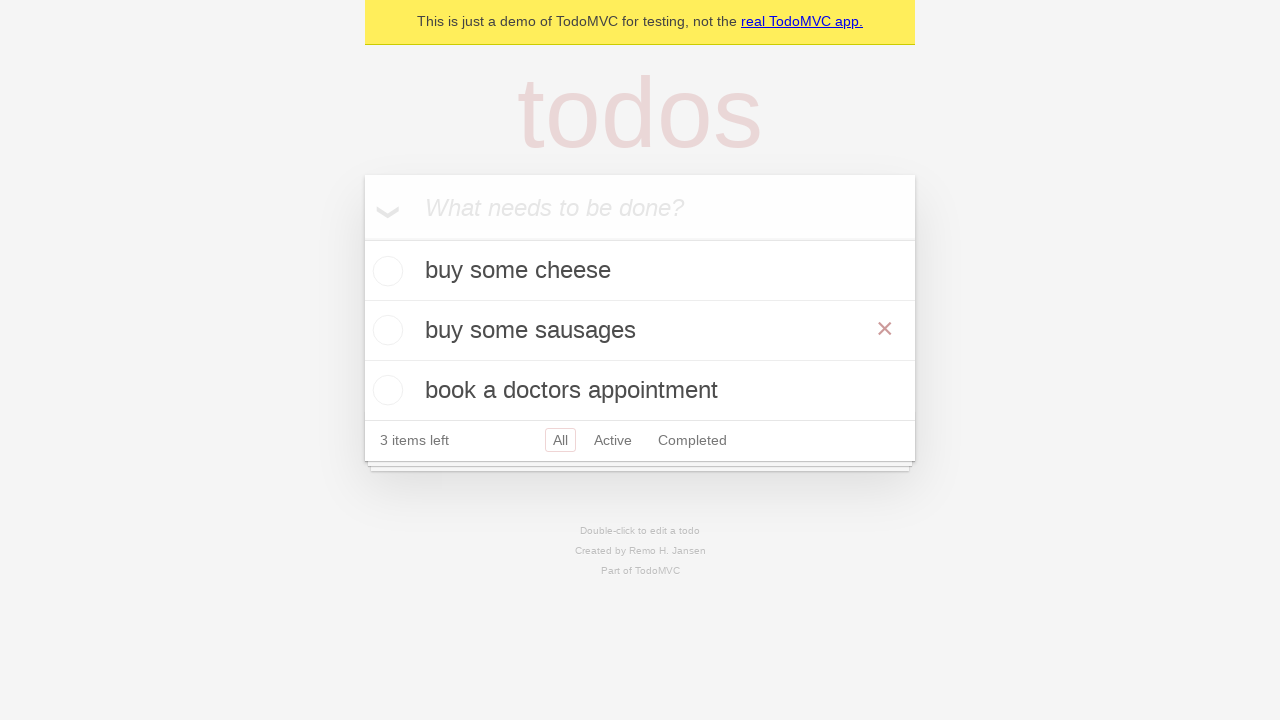